Tests the football statistics page by selecting "Spain" from the country dropdown and clicking the "All Matches" button to filter match results.

Starting URL: https://www.adamchoi.co.uk/overs/detailed

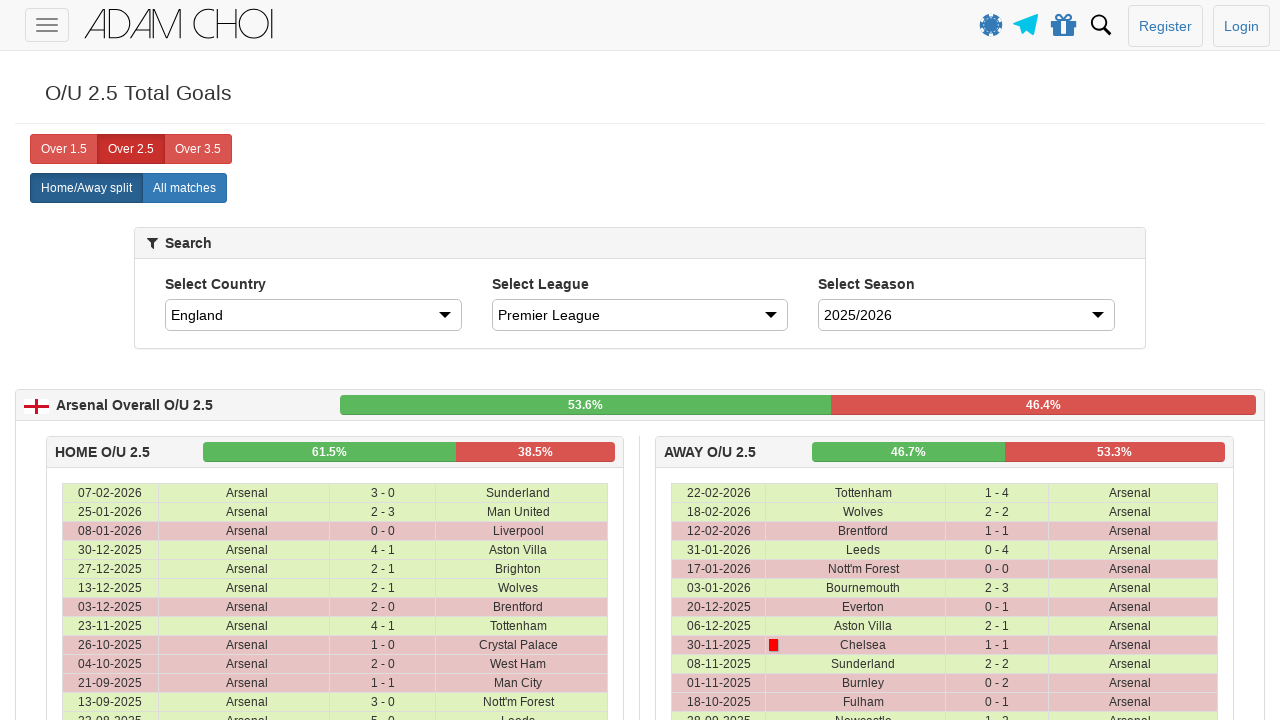

Selected 'Spain' from the country dropdown on #country
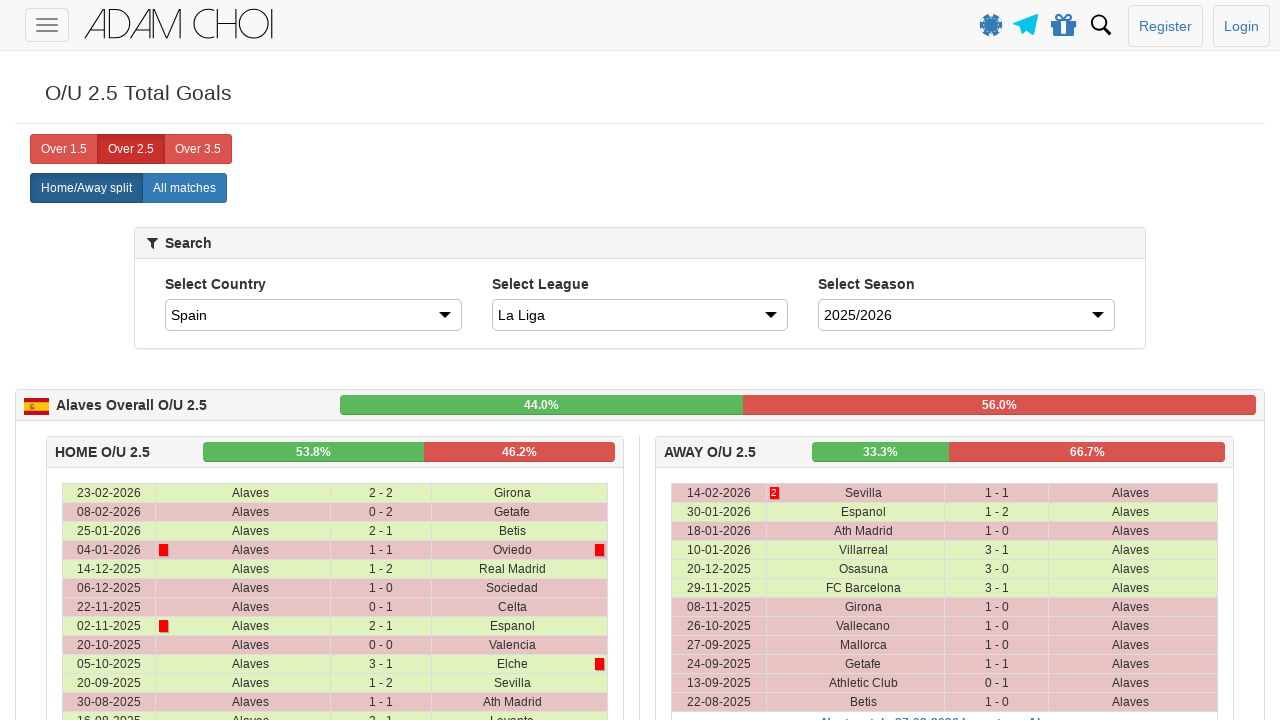

Waited for page to update after country selection
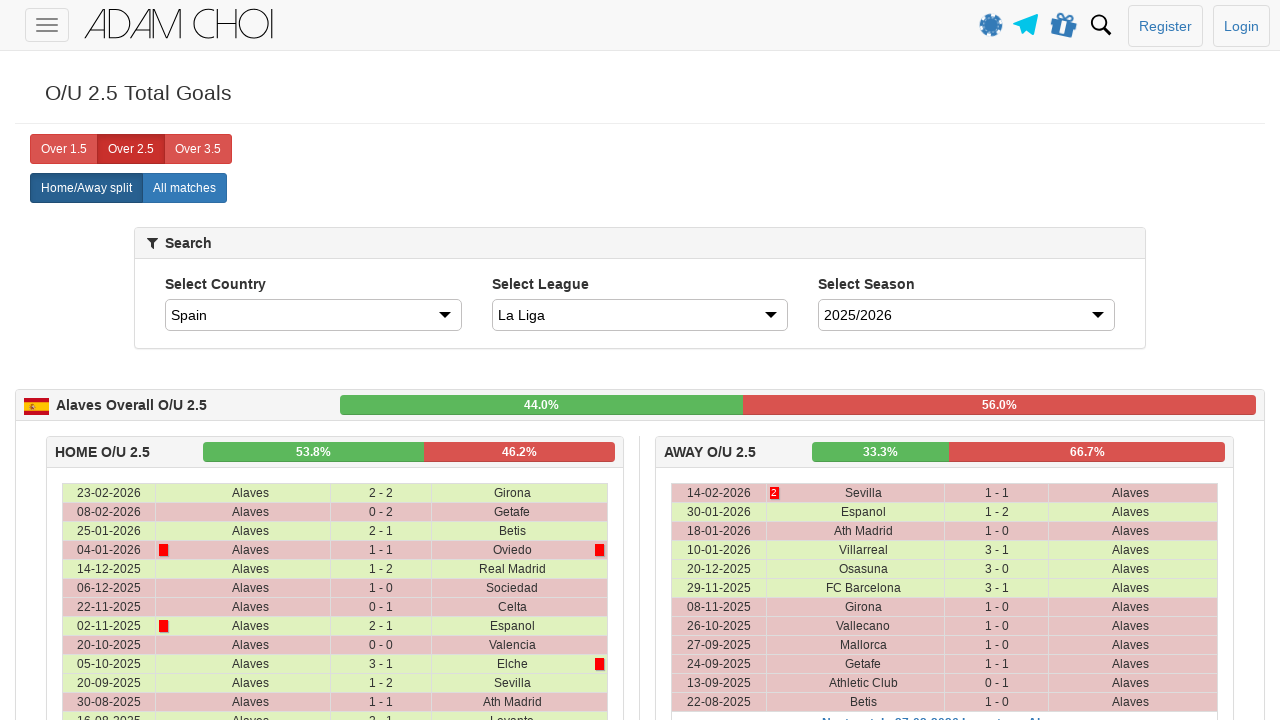

Clicked the 'All Matches' button to filter match results at (184, 188) on xpath=//*[@id="page-wrapper"]/div/home-away-selector/div/div/div/div/label[2]
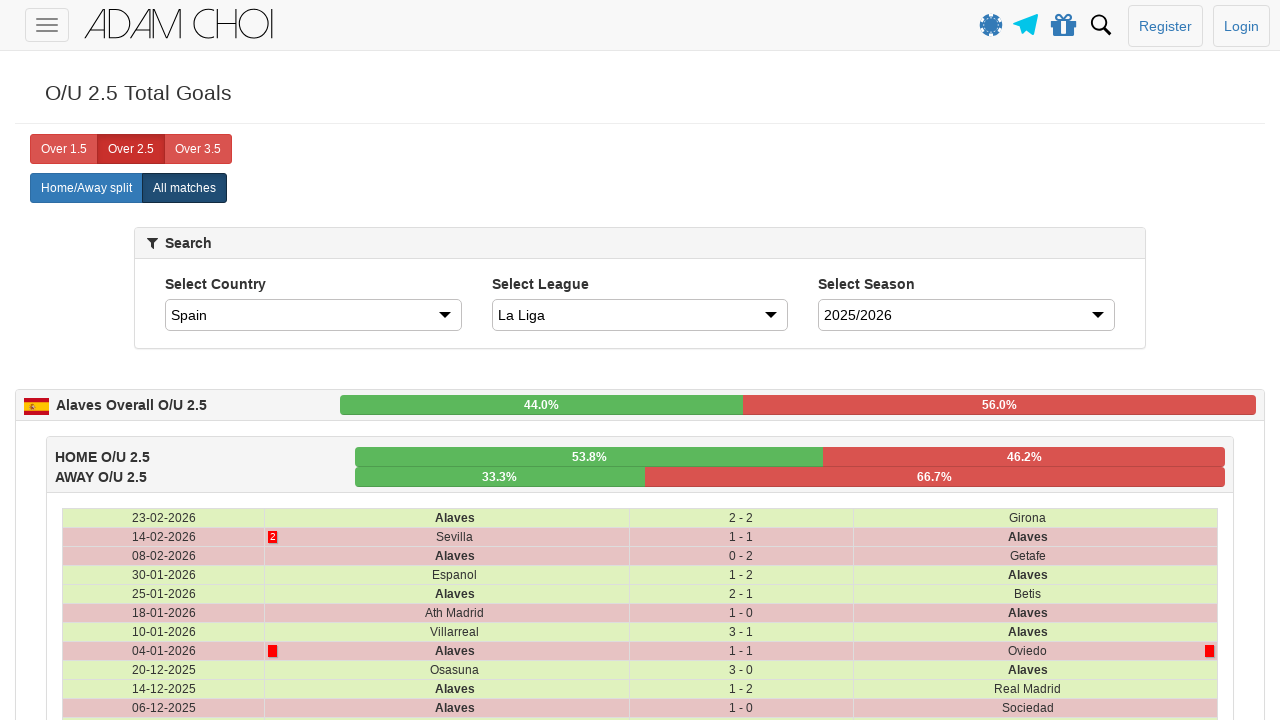

Matches table loaded successfully
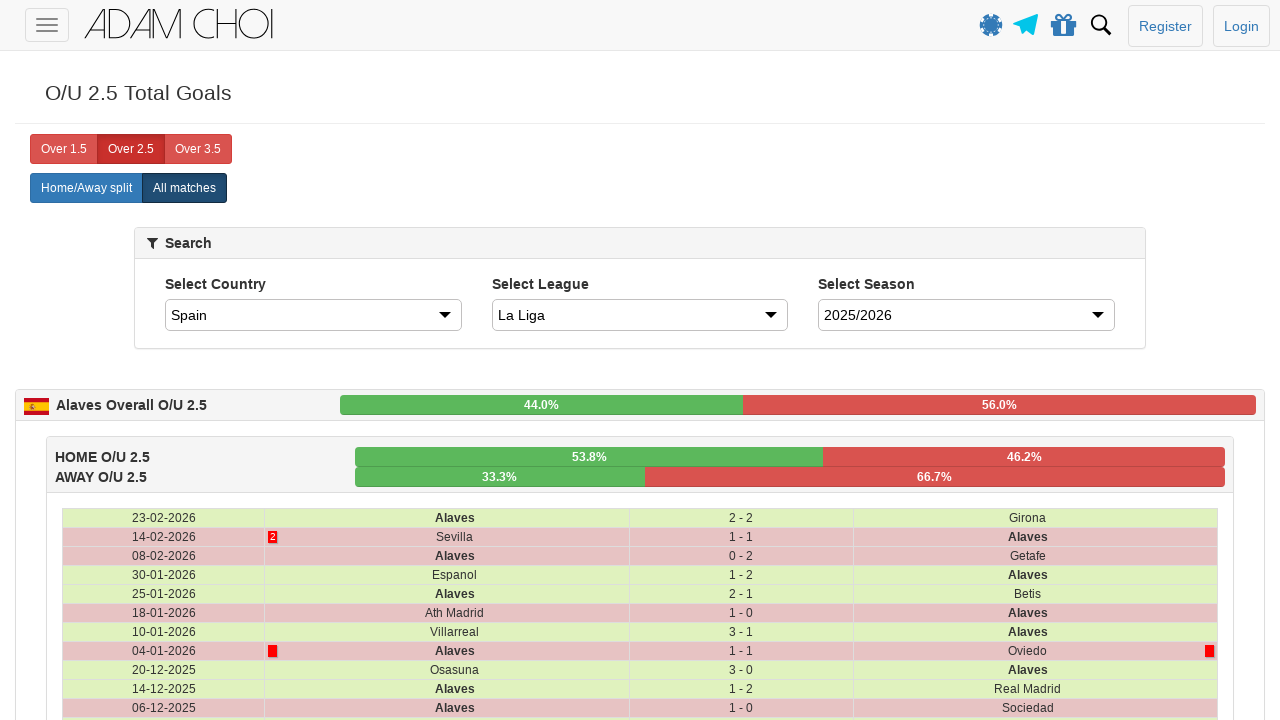

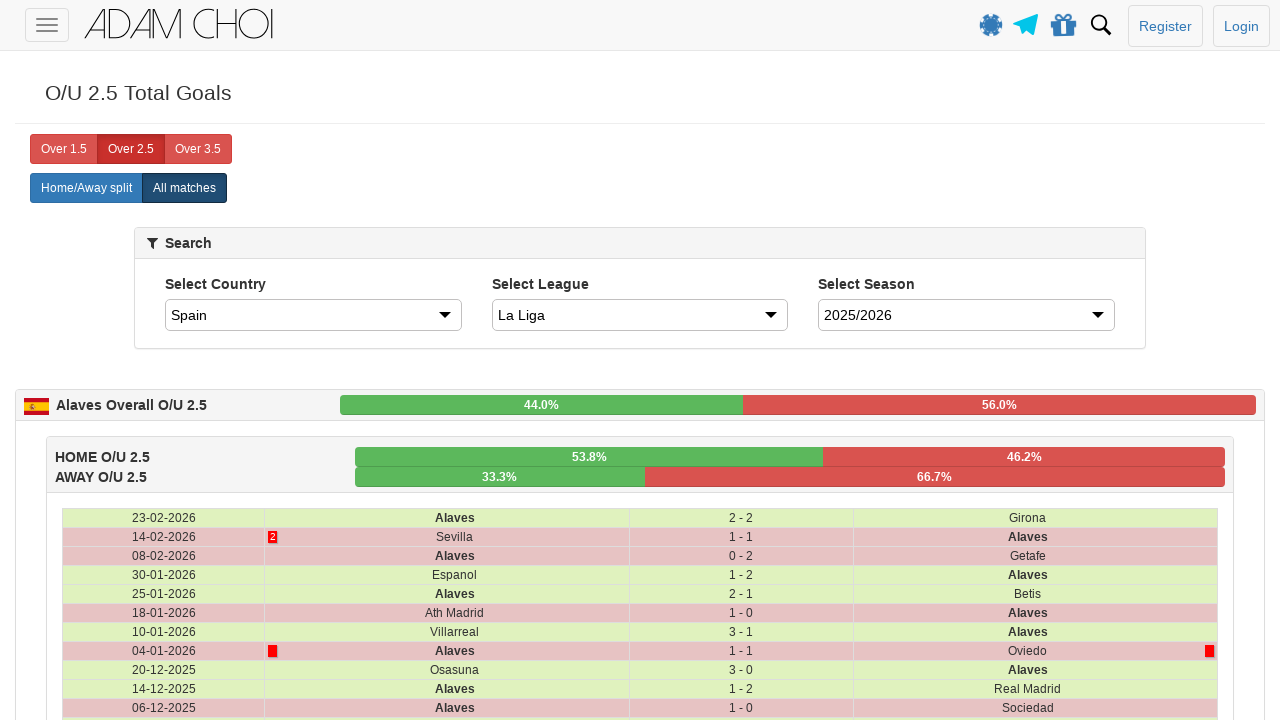